Tests that an error message is displayed when attempting to login with username but without password

Starting URL: https://www.saucedemo.com

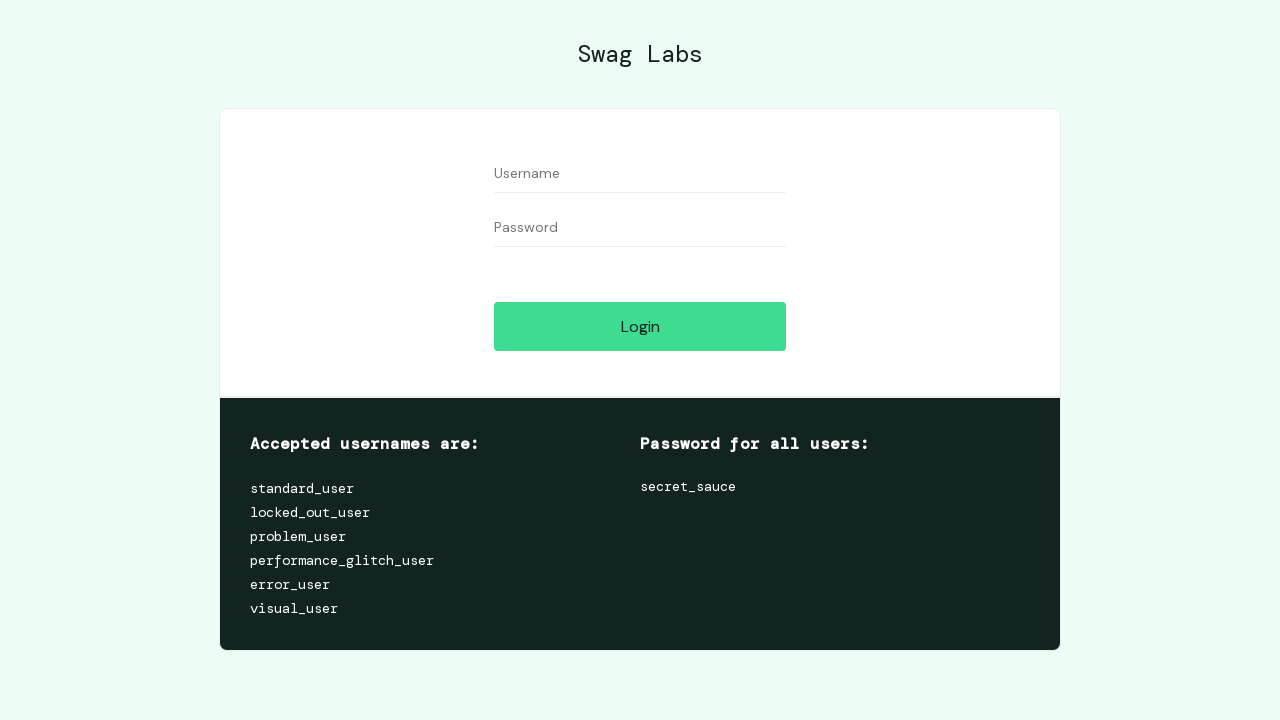

Filled username field with 'standard_user' on #user-name
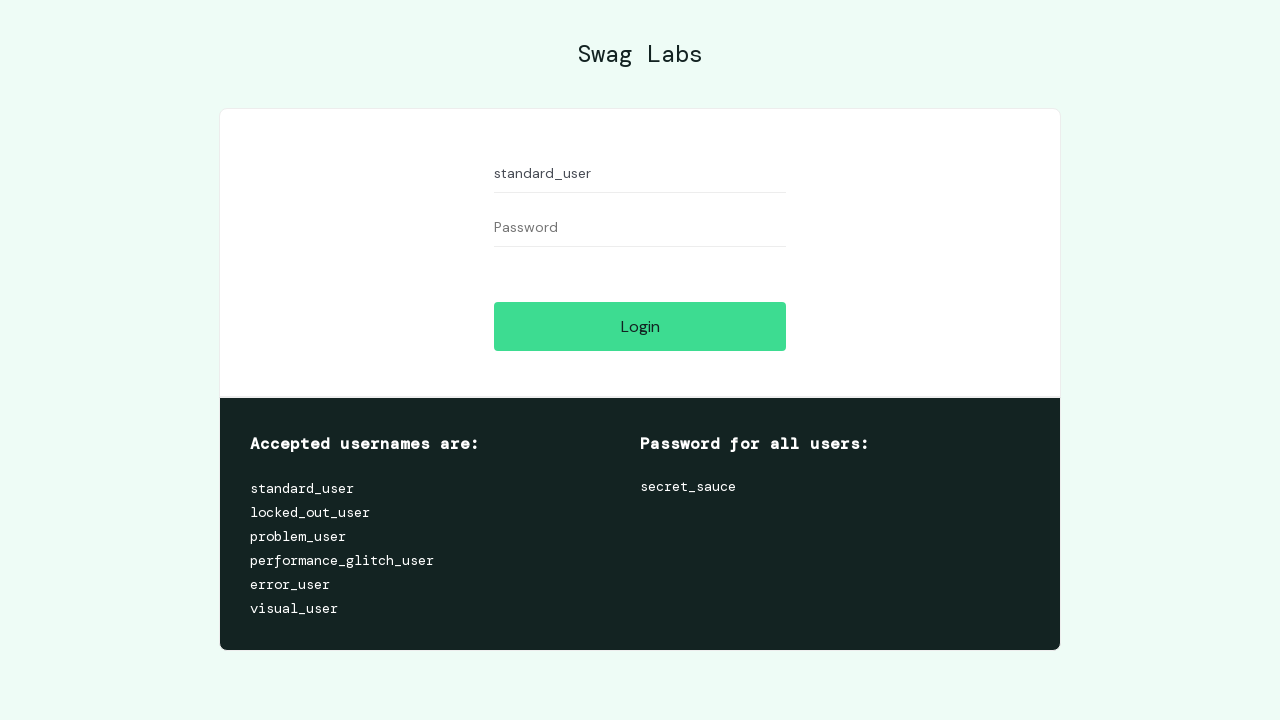

Clicked login button without entering password at (640, 326) on #login-button
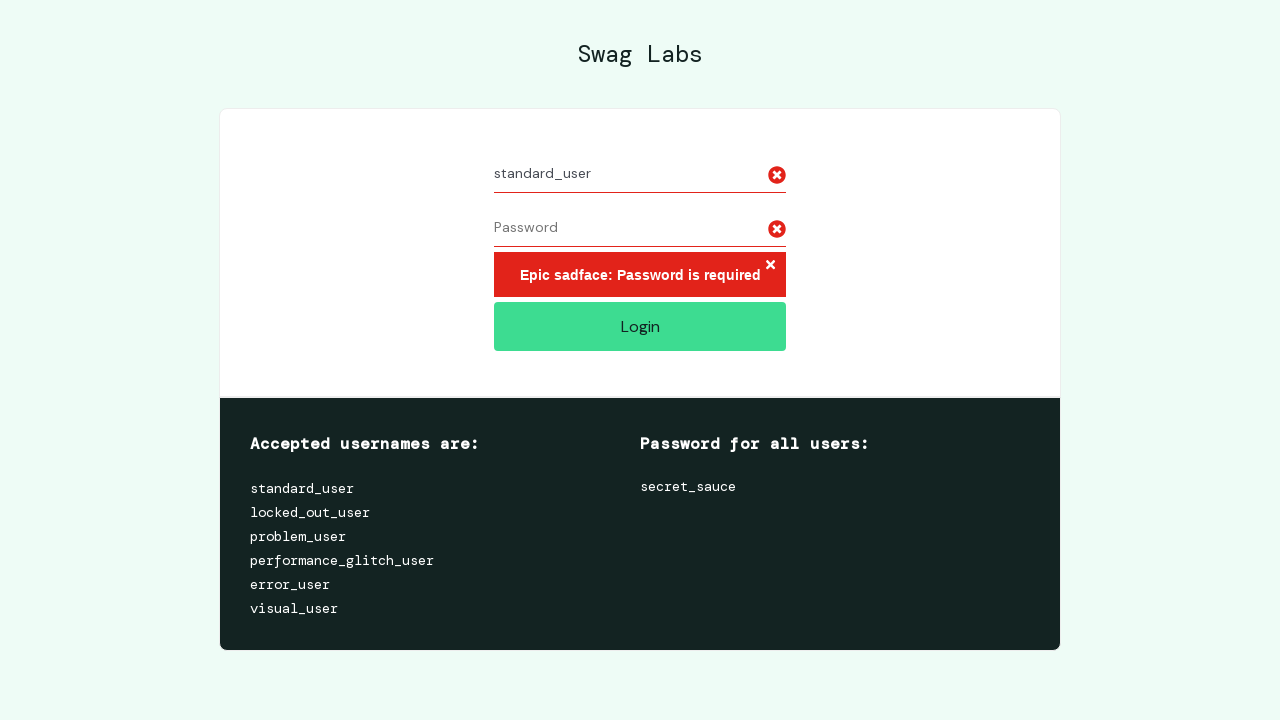

Located error message element
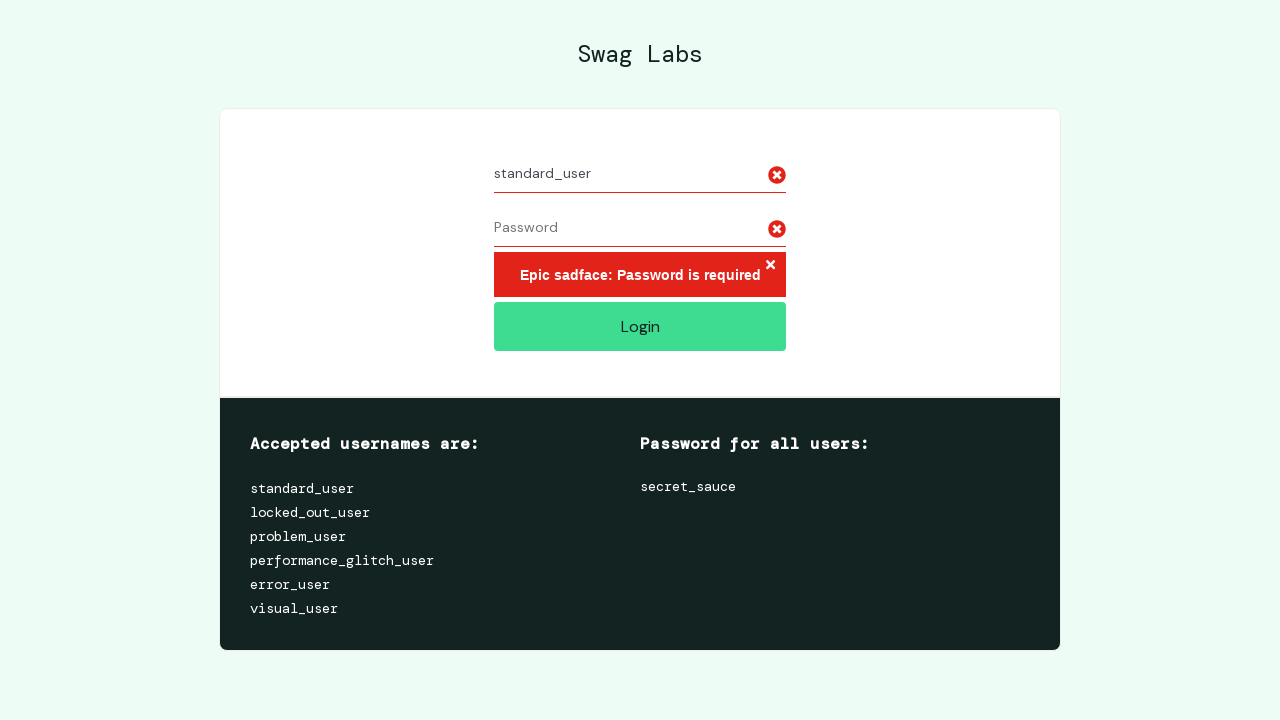

Waited for error message to appear
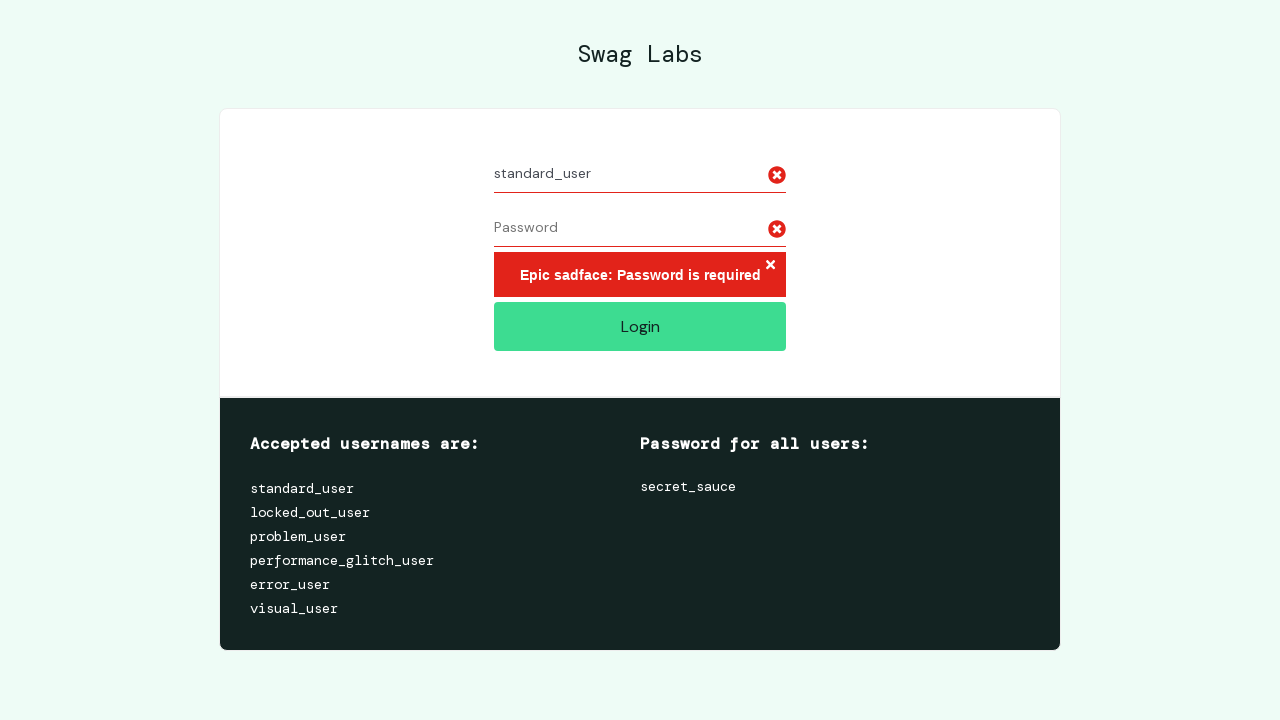

Verified error message displays 'Epic sadface: Password is required'
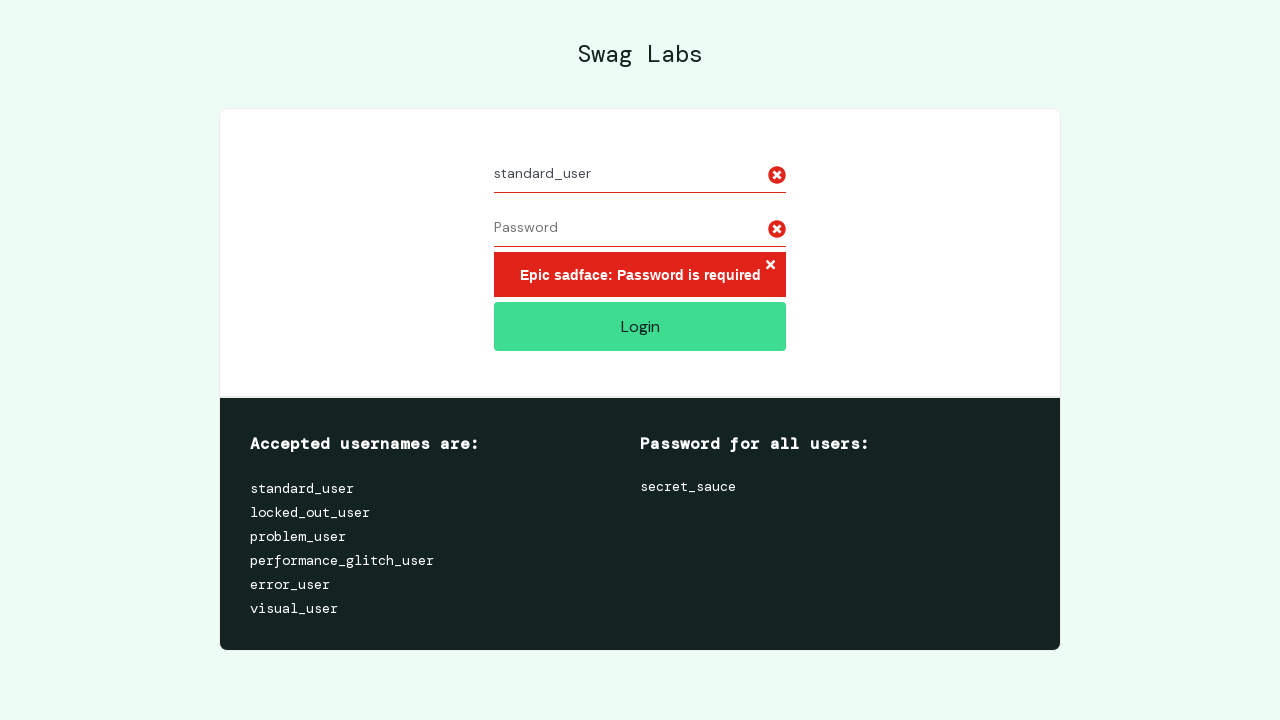

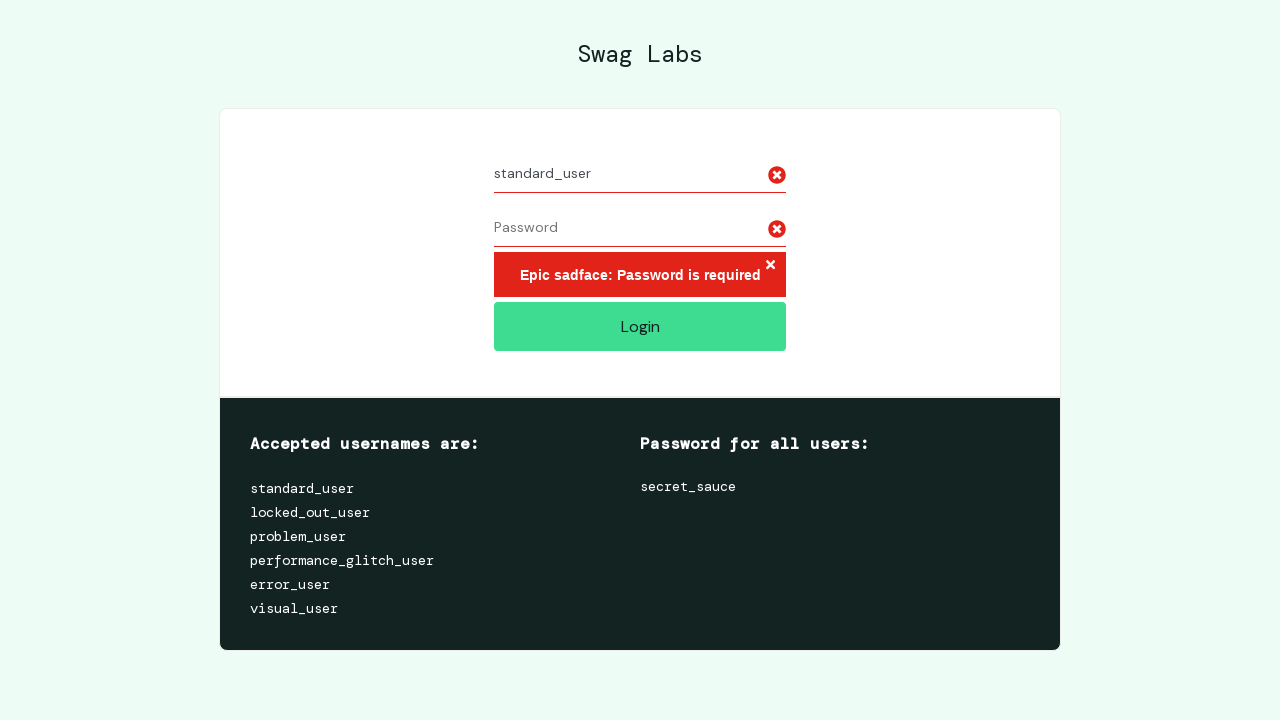